Tests registration form by filling out all required fields including name, address, email, phone, gender, hobbies, and password

Starting URL: http://demo.automationtesting.in/Register.html

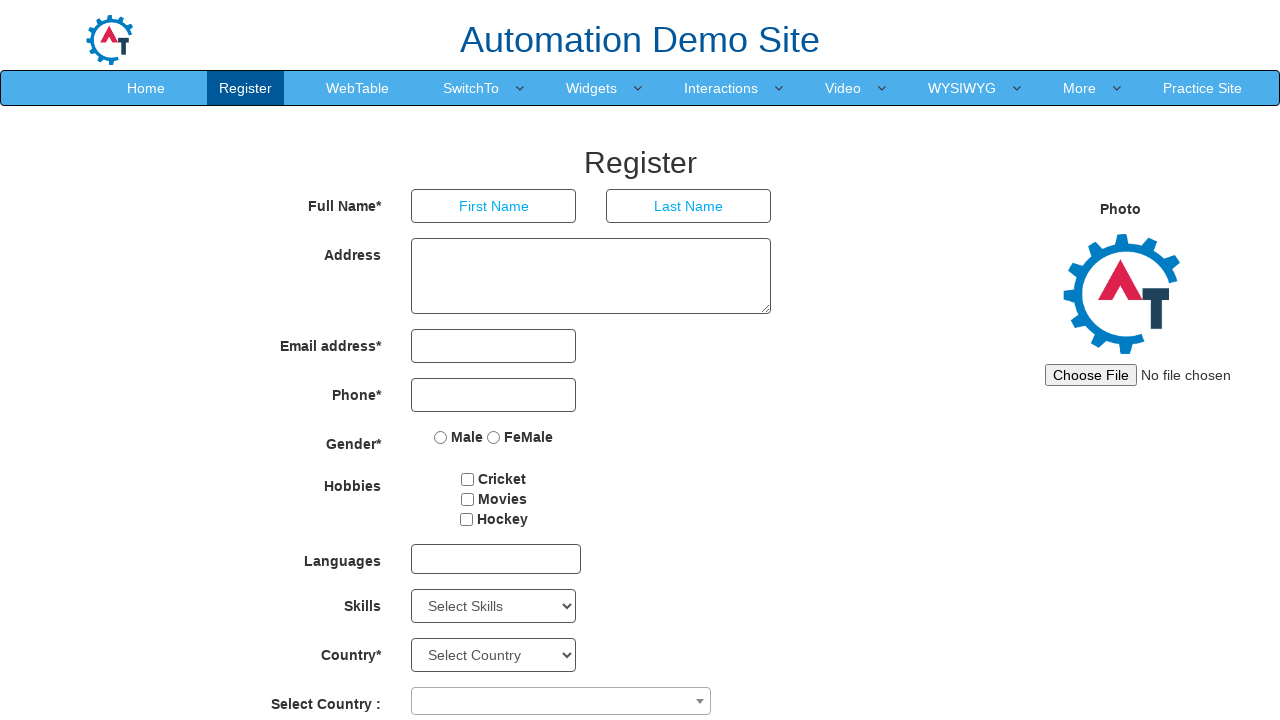

Filled first name field with 'sandeep' on (//input[@type='text'])[1]
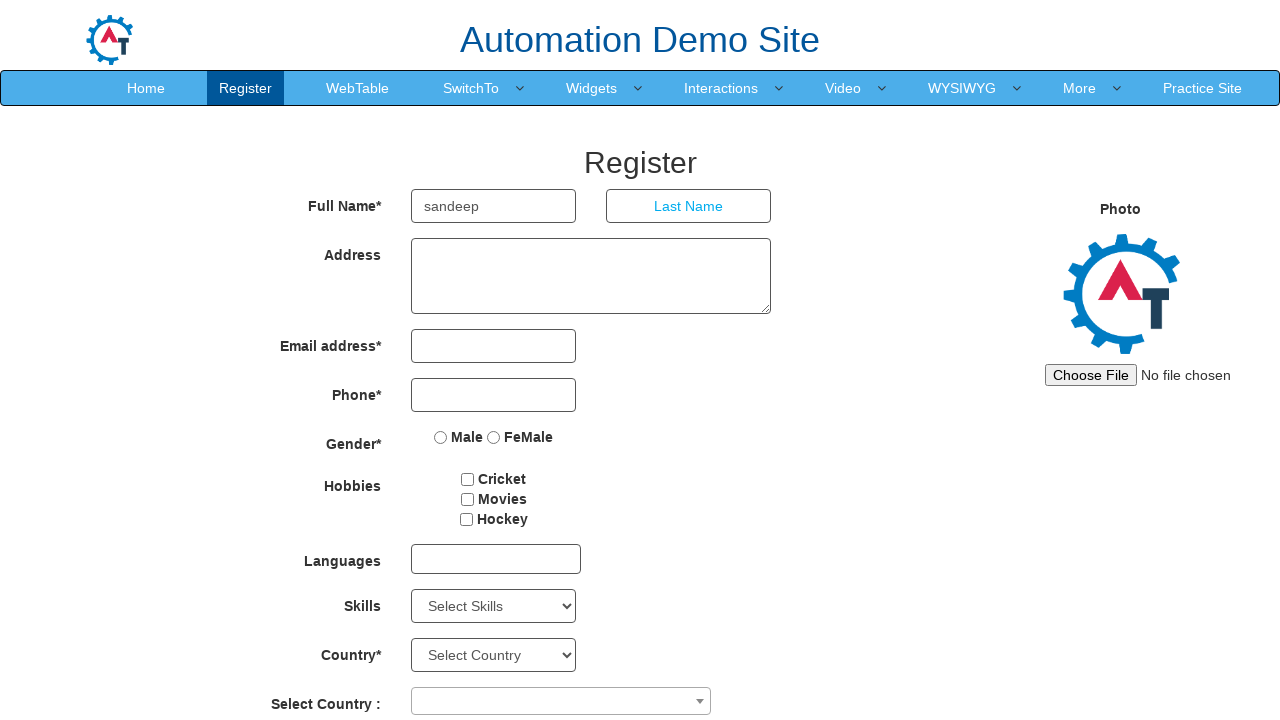

Filled last name field with 'prabakaran' on (//input[@type='text'])[2]
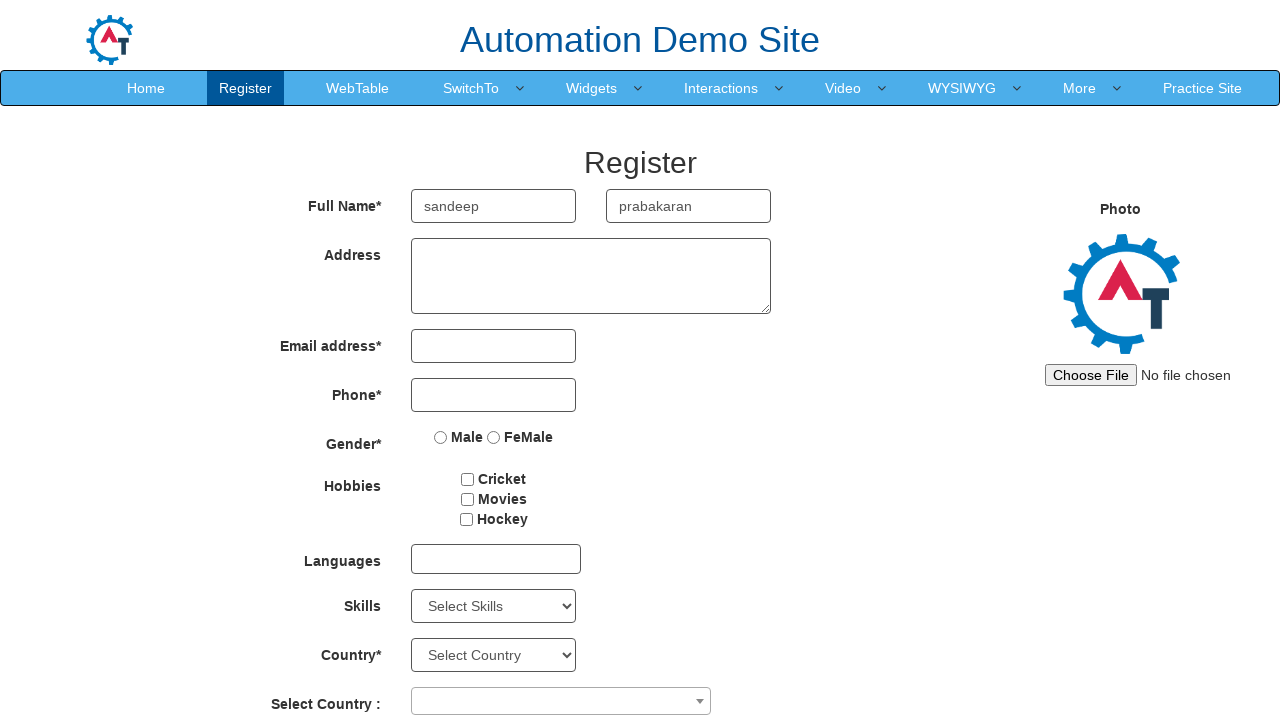

Filled address field with 'arakkonam' on //textarea[contains(@class,'form-control')]
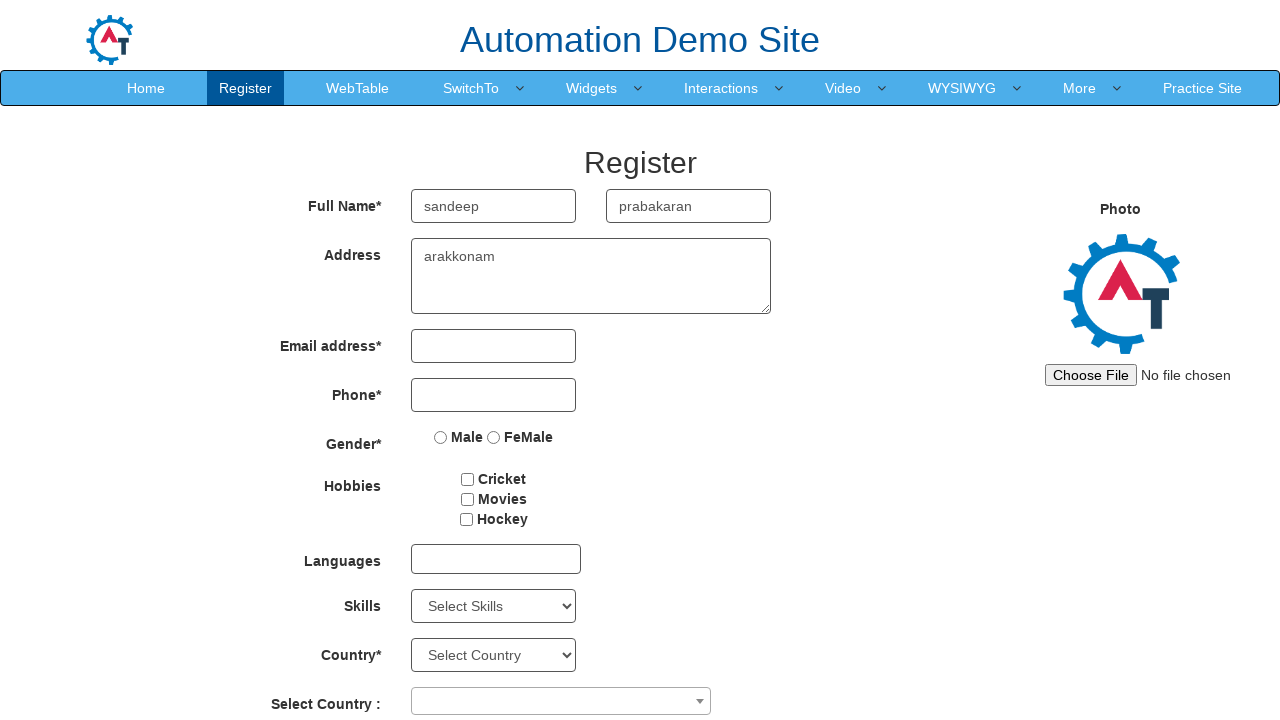

Filled email field with 'imsandeeep@gmail.com' on //input[@type='email']
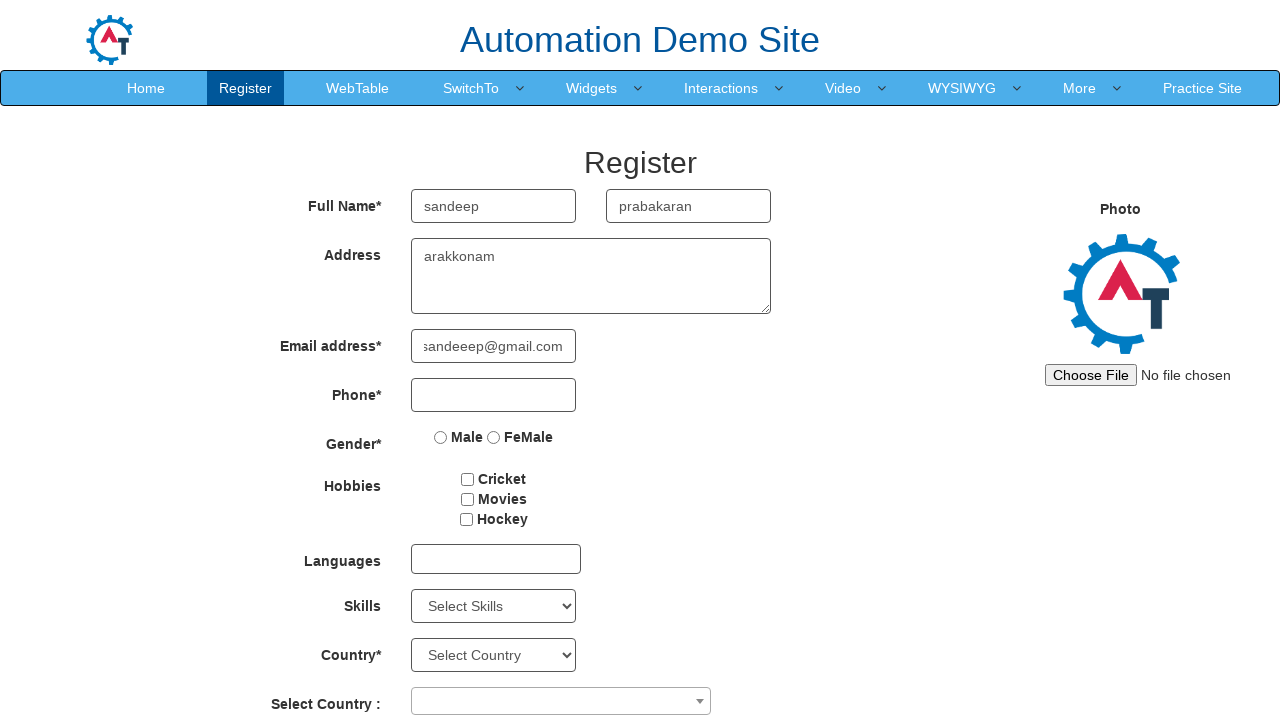

Filled phone number field with '987654321' on //input[@type='tel']
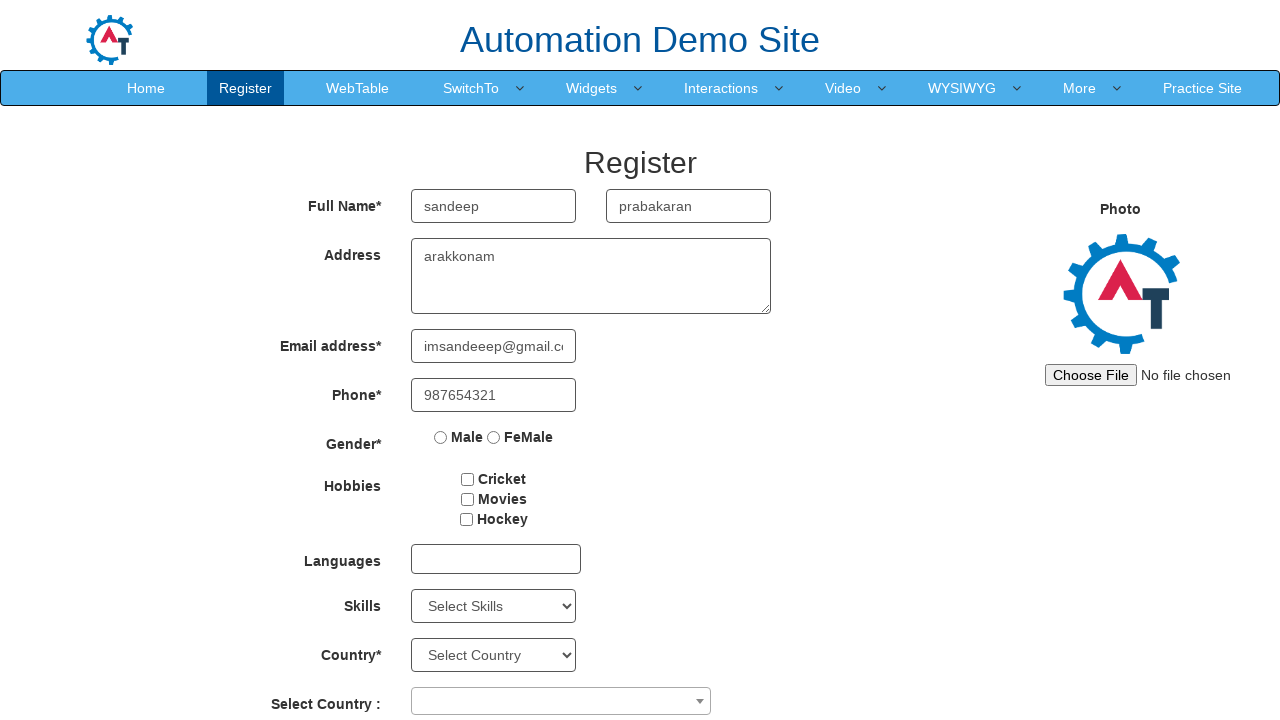

Selected male gender radio button at (441, 437) on (//input[@type='radio'])[1]
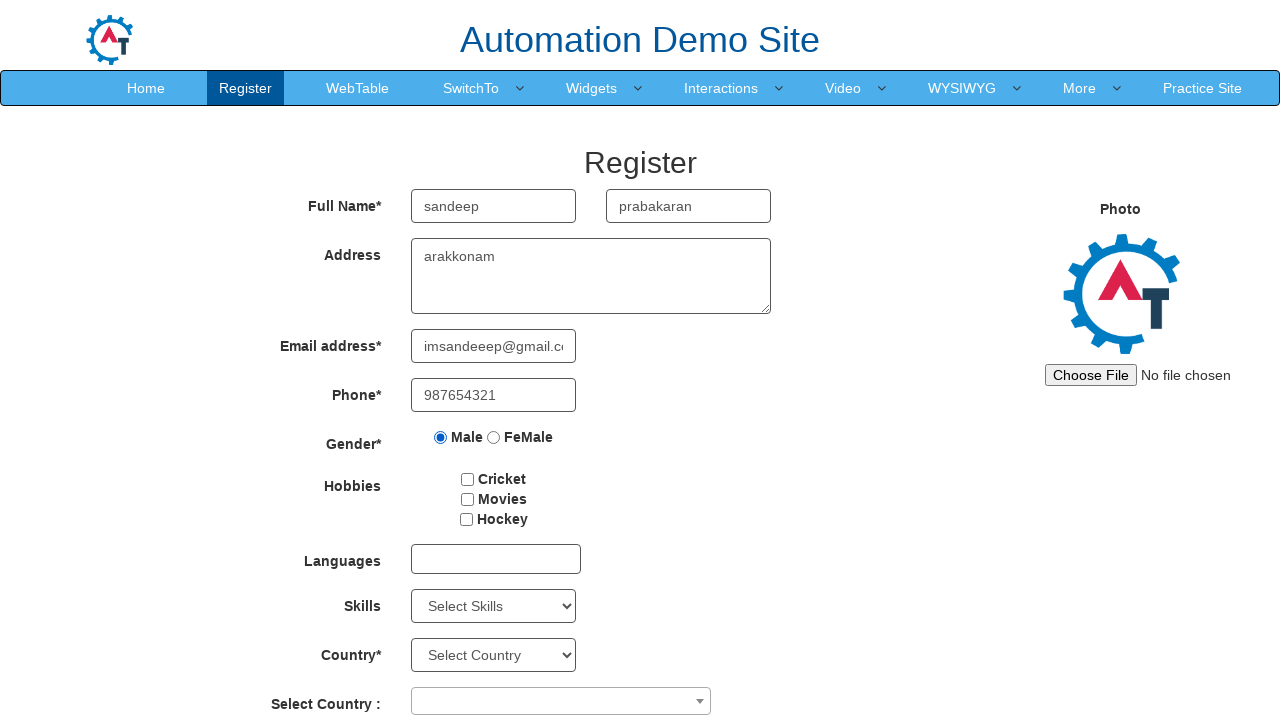

Selected hobby checkbox at (468, 479) on (//input[@type='checkbox'])[1]
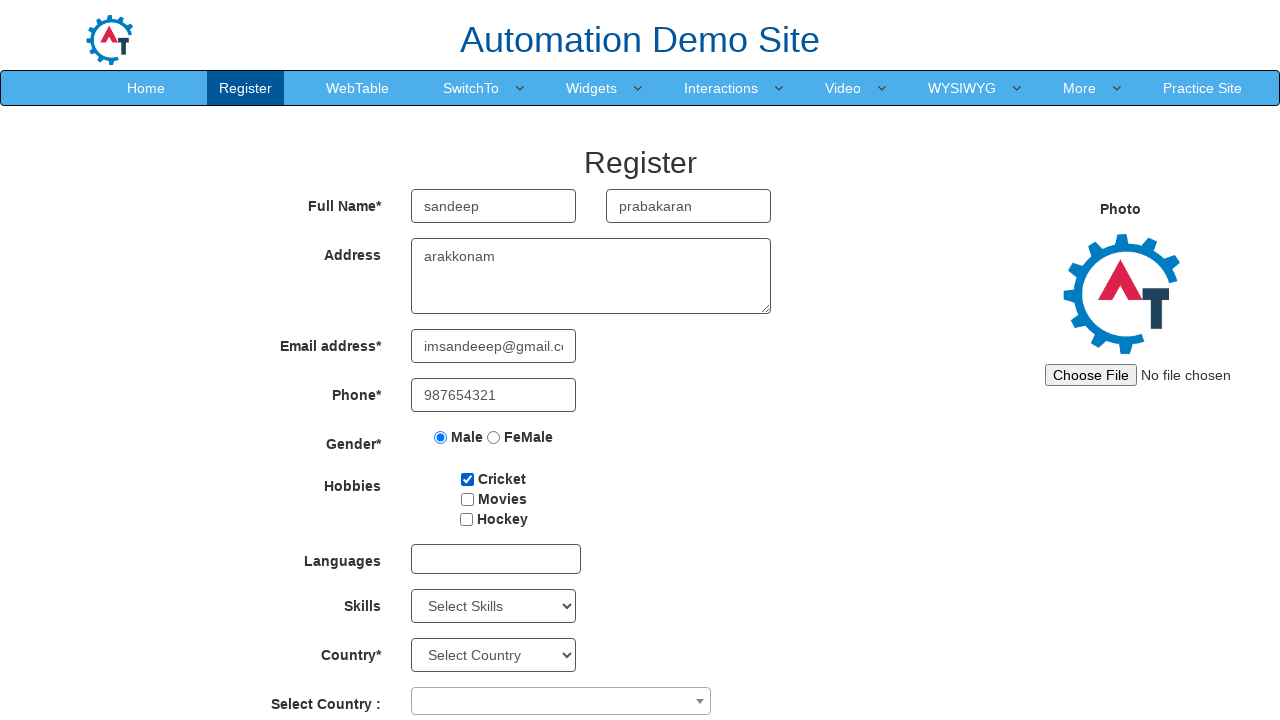

Filled password field with '000000' on //input[@id='firstpassword']
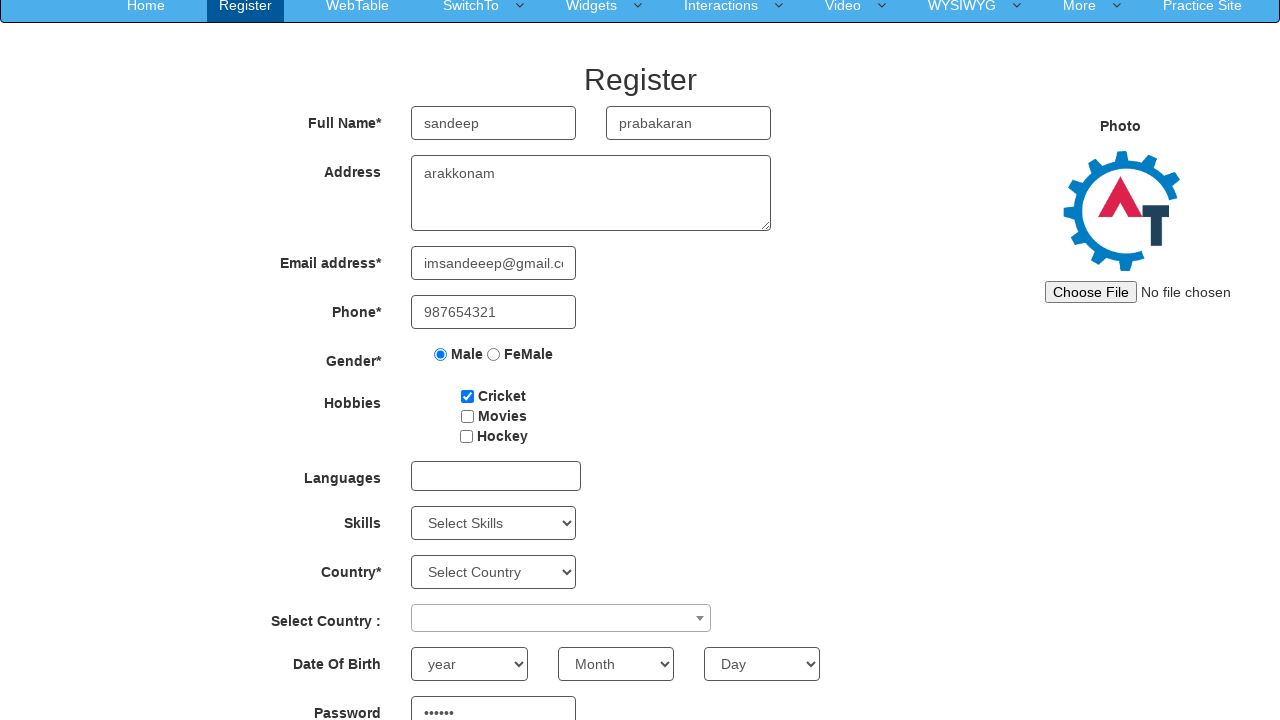

Confirmed password field with '000000' on //input[@id='secondpassword']
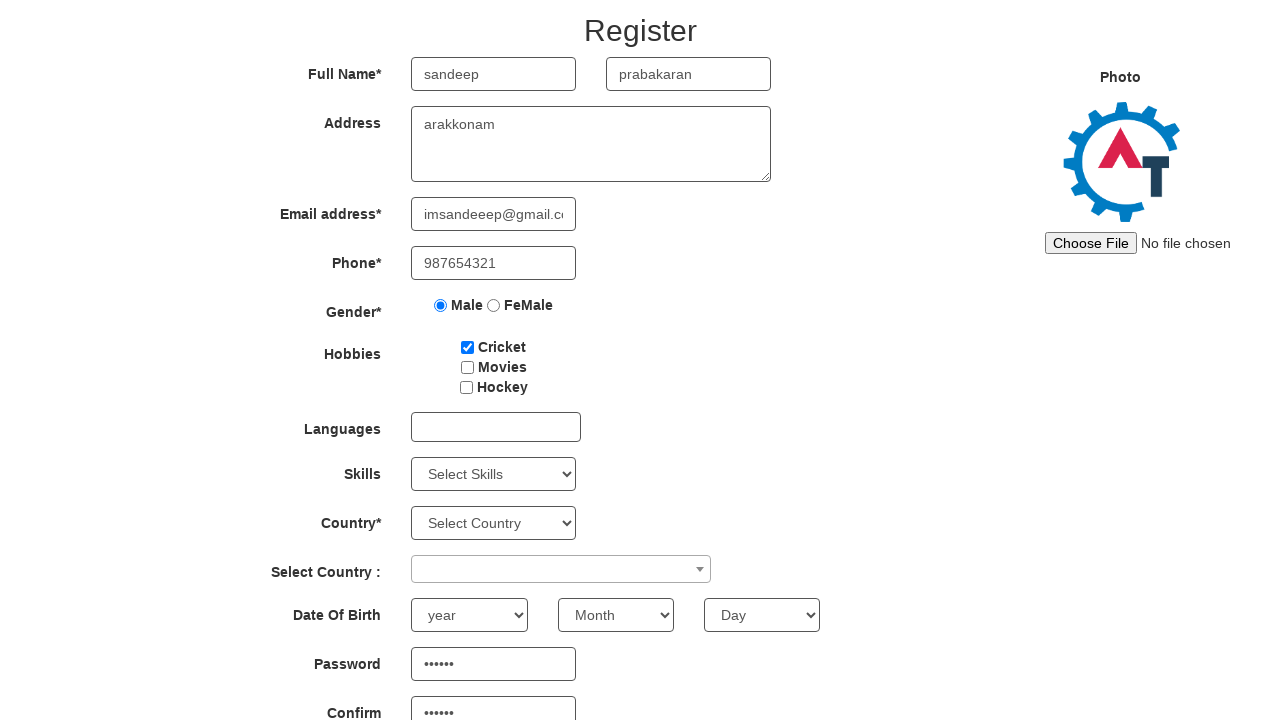

Clicked submit button to register at (572, 623) on xpath=//button[@id='submitbtn']
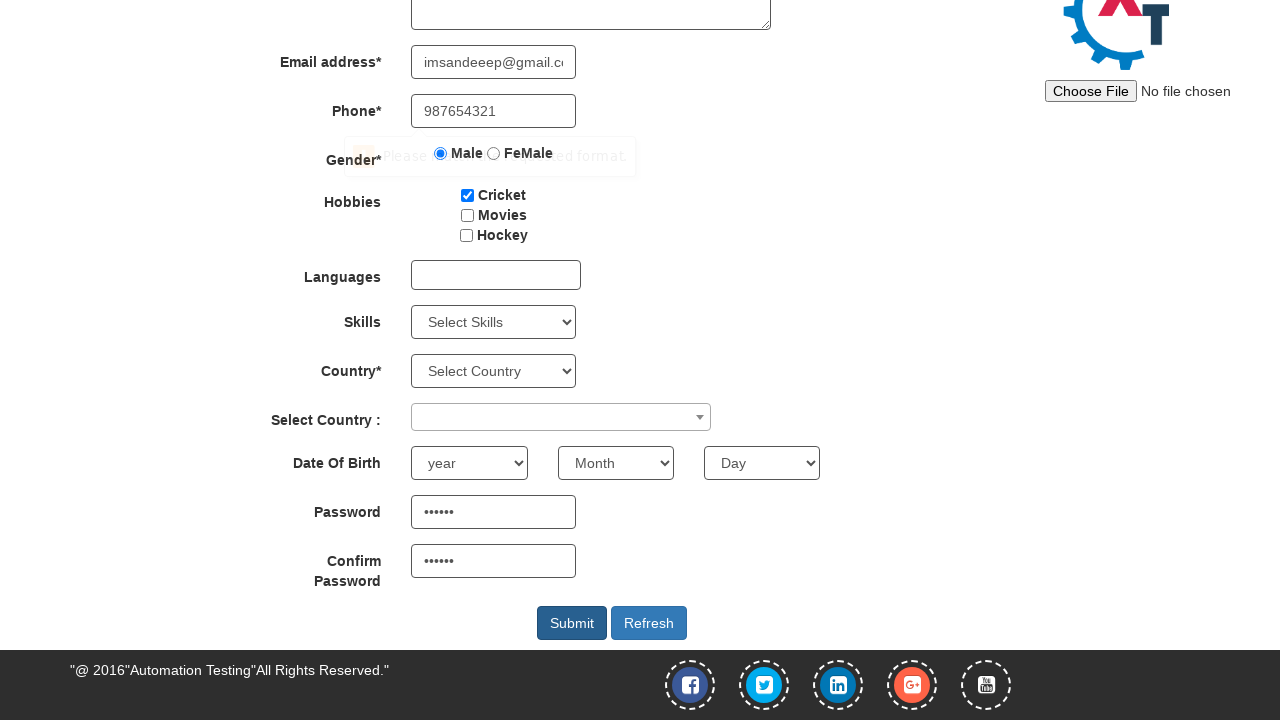

Waited 3 seconds for form submission to complete
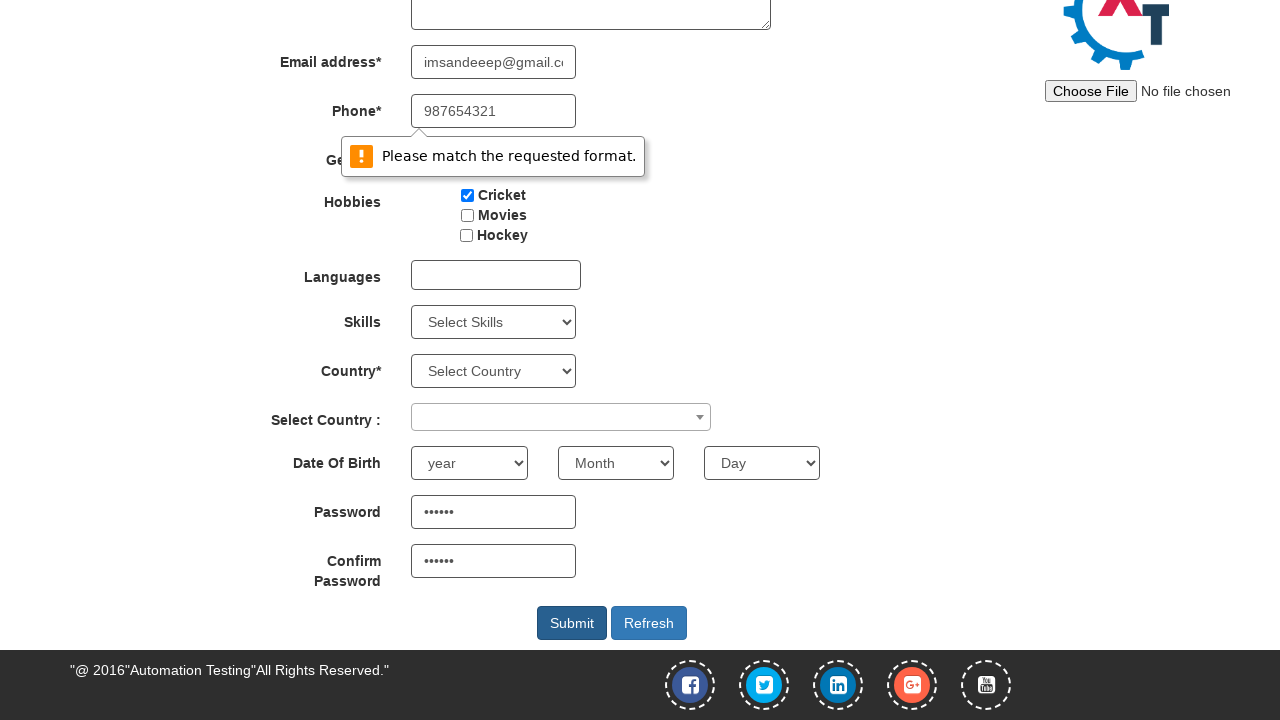

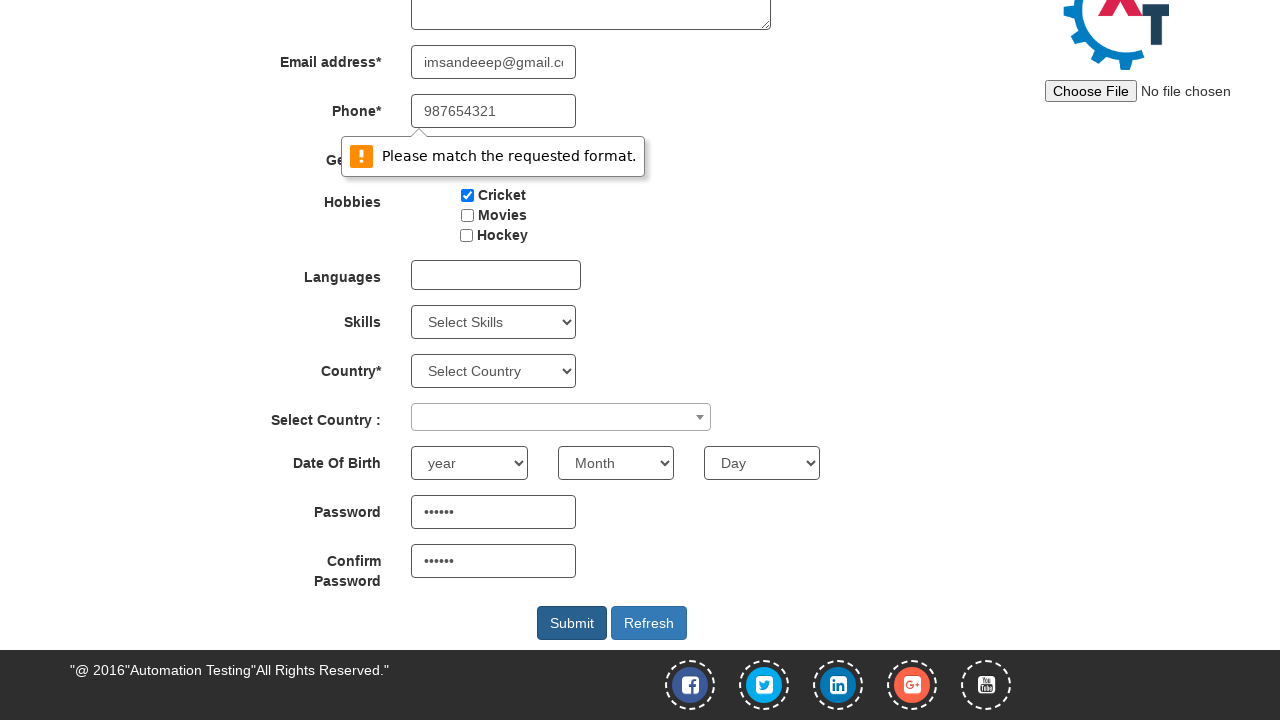